Tests a verify button click and checks for a successful message in the response

Starting URL: http://suninjuly.github.io/wait1.html

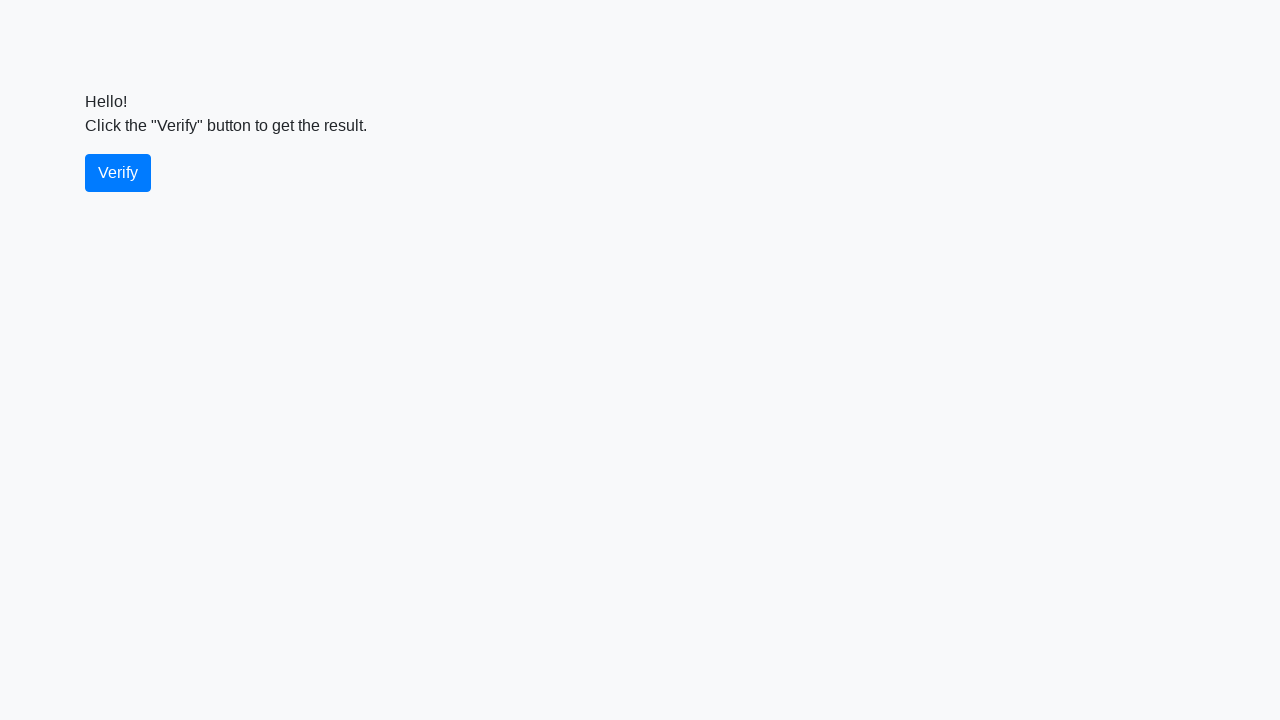

Clicked the verify button at (118, 173) on #verify
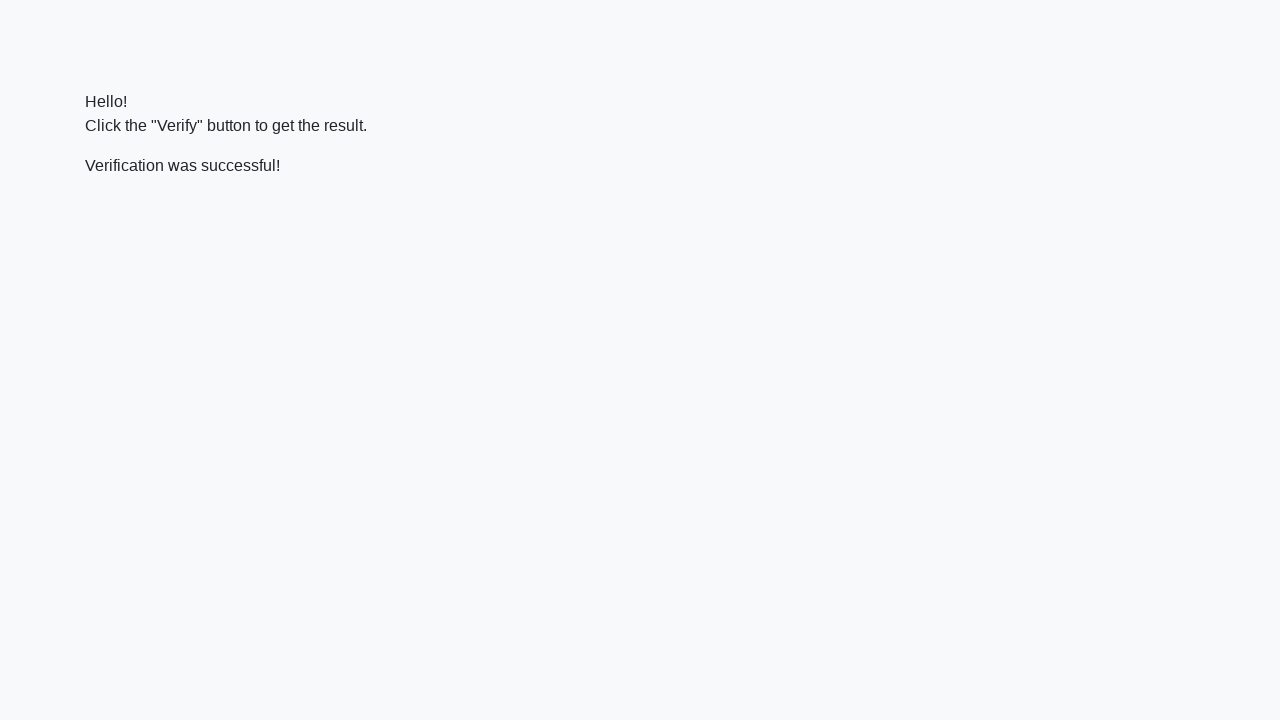

Success message became visible
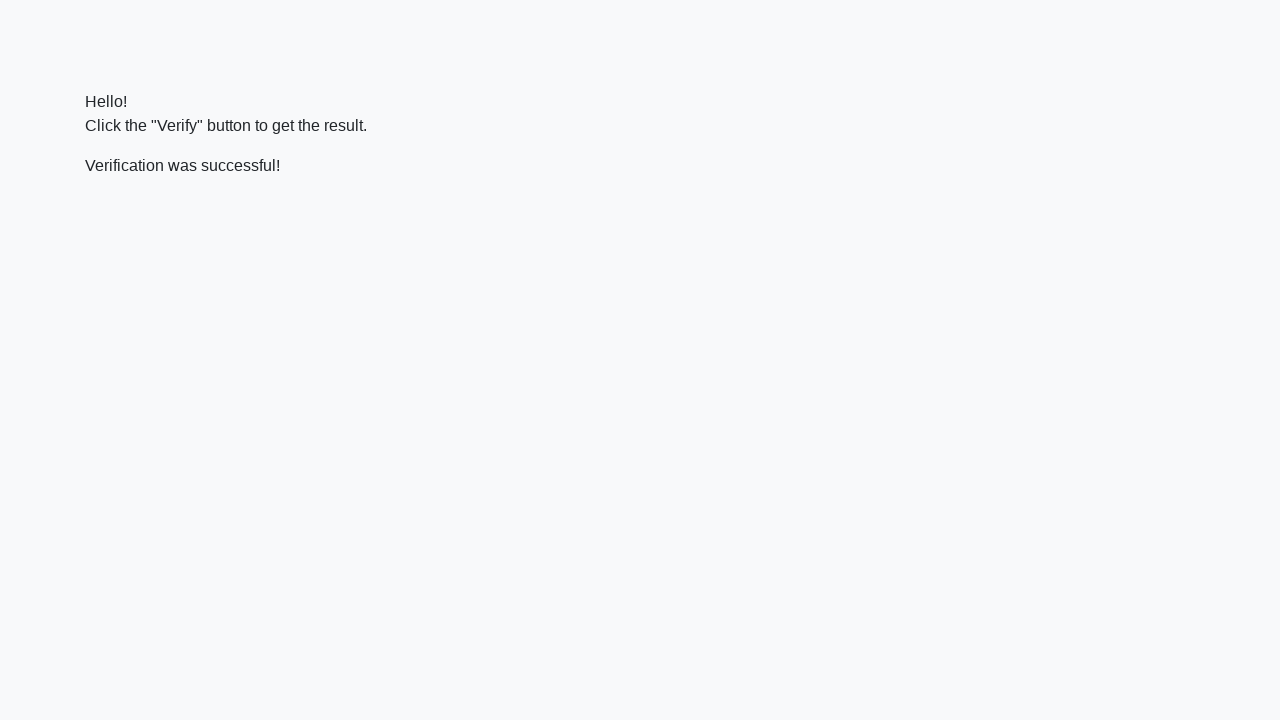

Verified that success message contains 'successful'
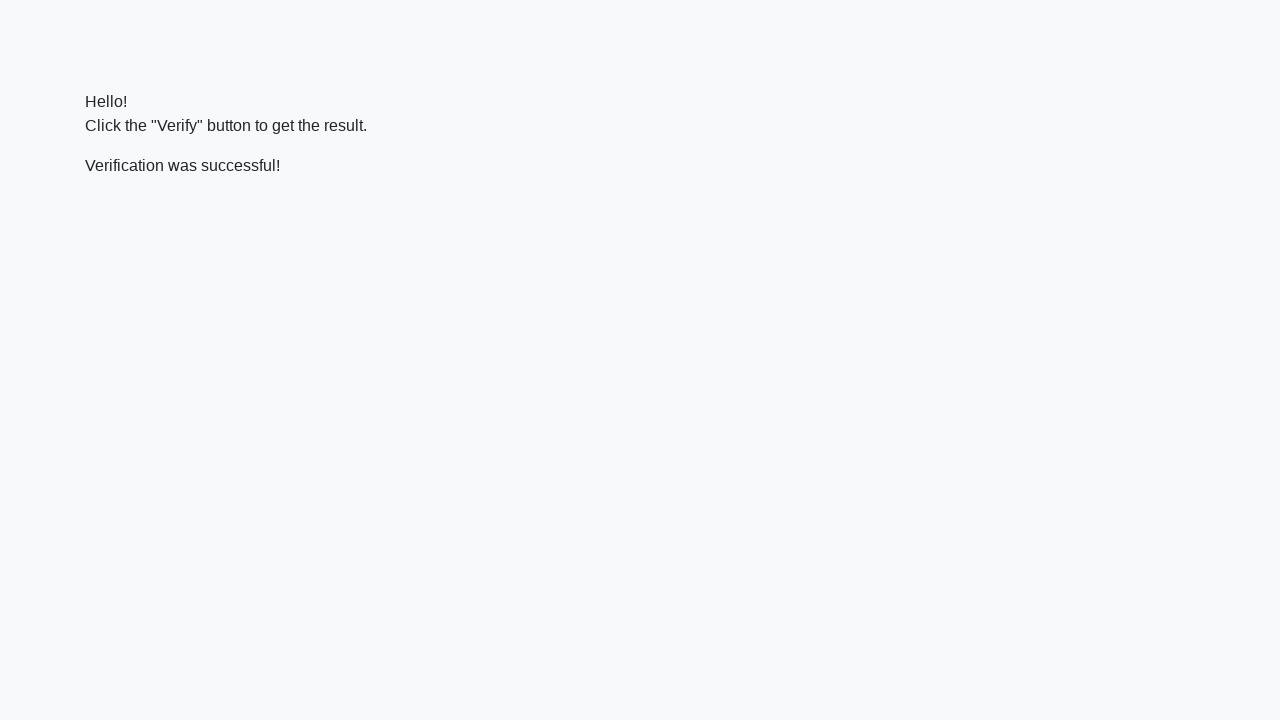

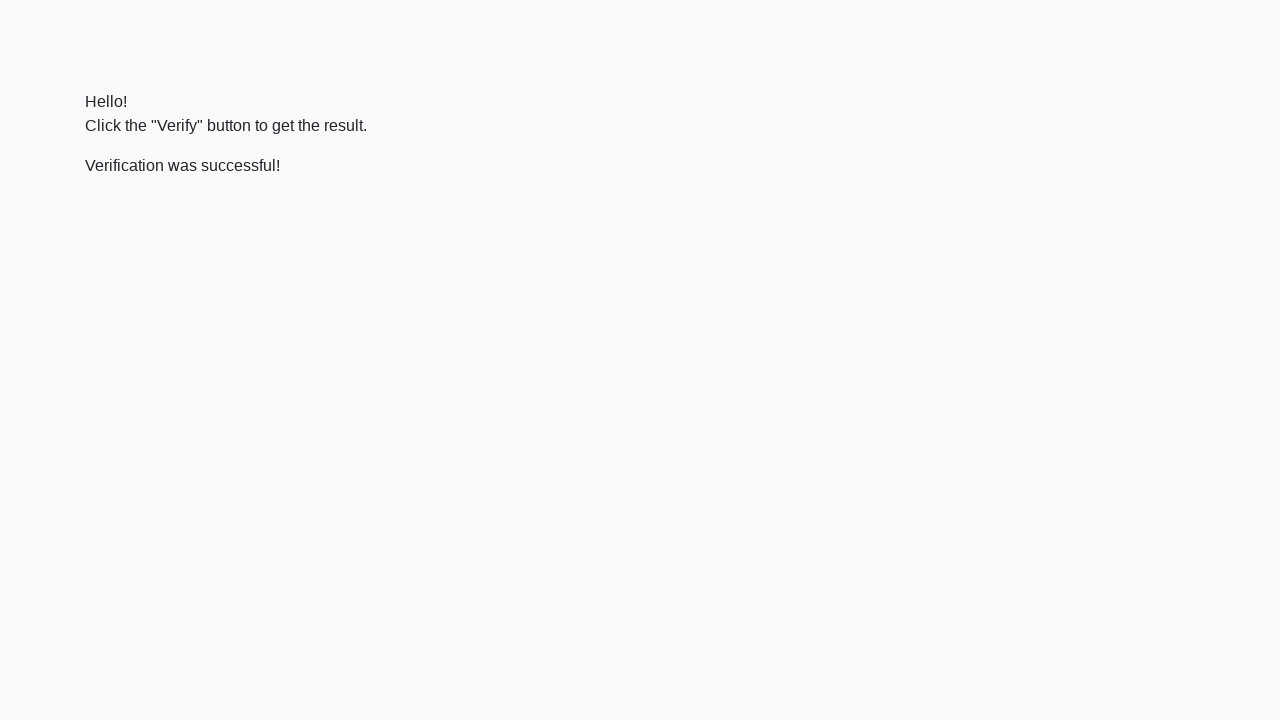